Tests opening a new window and switching to it

Starting URL: http://www.qualifiez.fr/examples/Selenium/project-list.php

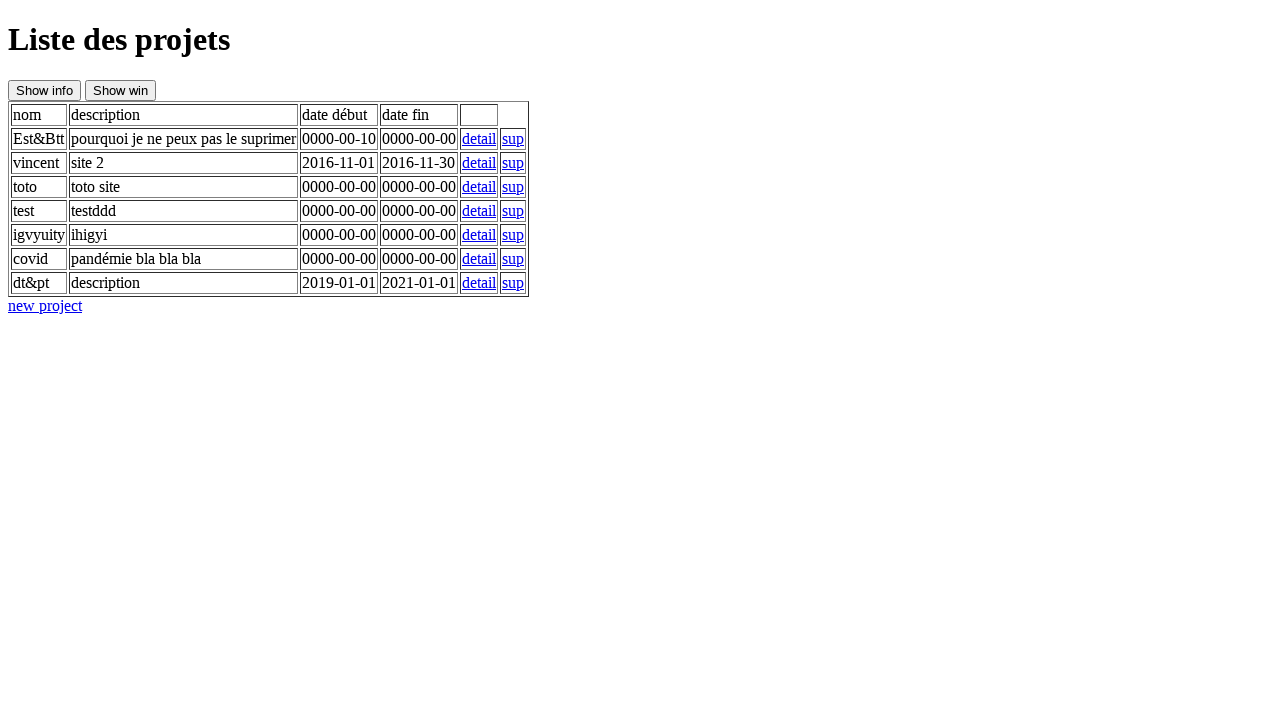

Clicked button to open new window at (120, 90) on #btnNewWindow
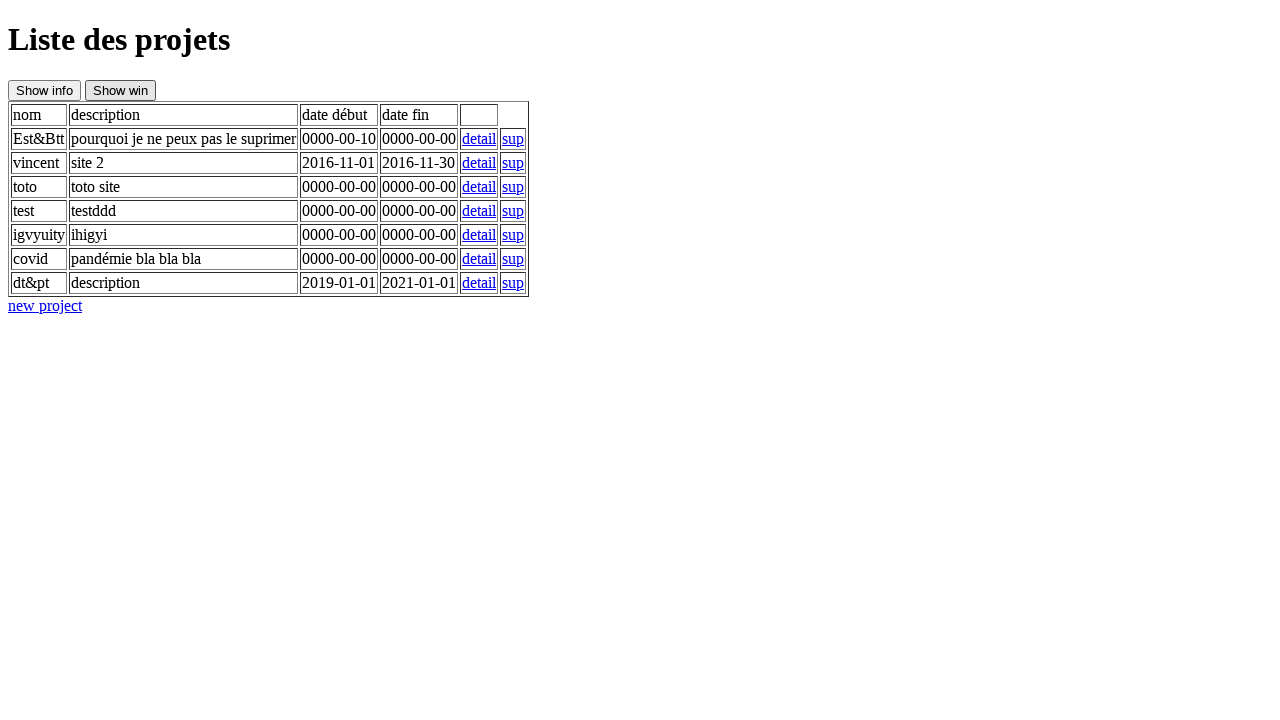

New window opened and captured
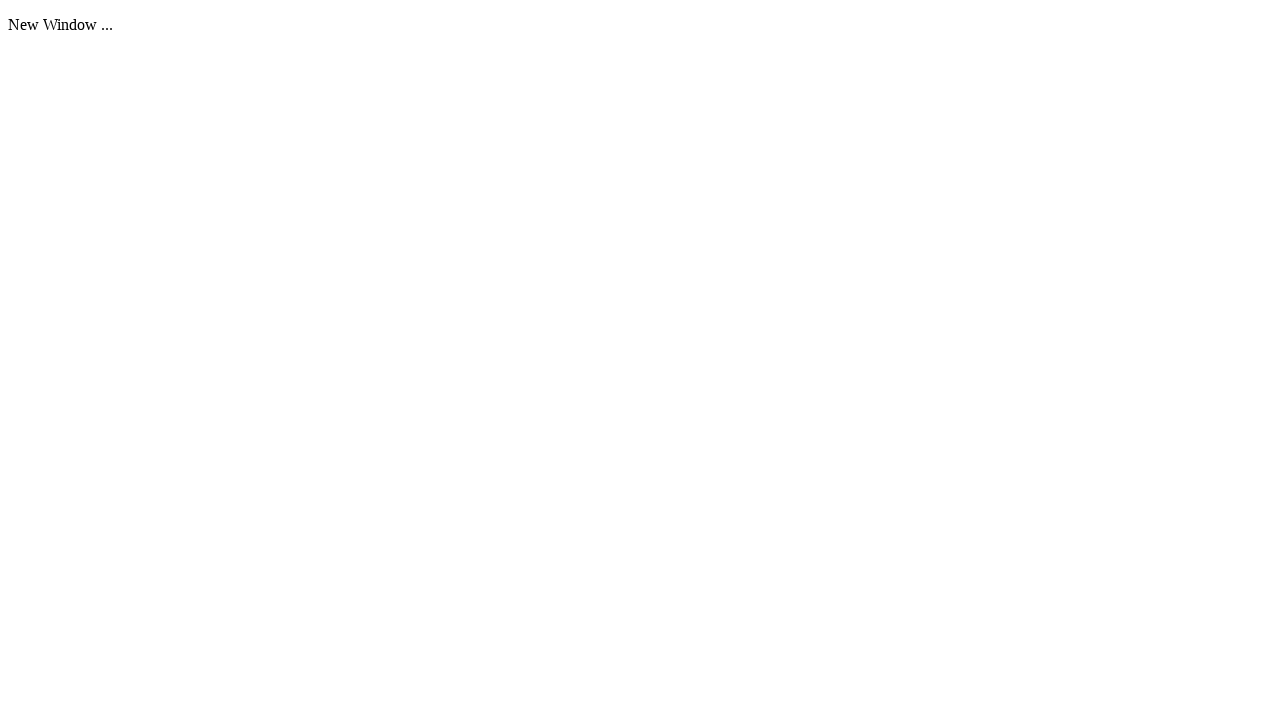

Waited for paragraph element to load in new window
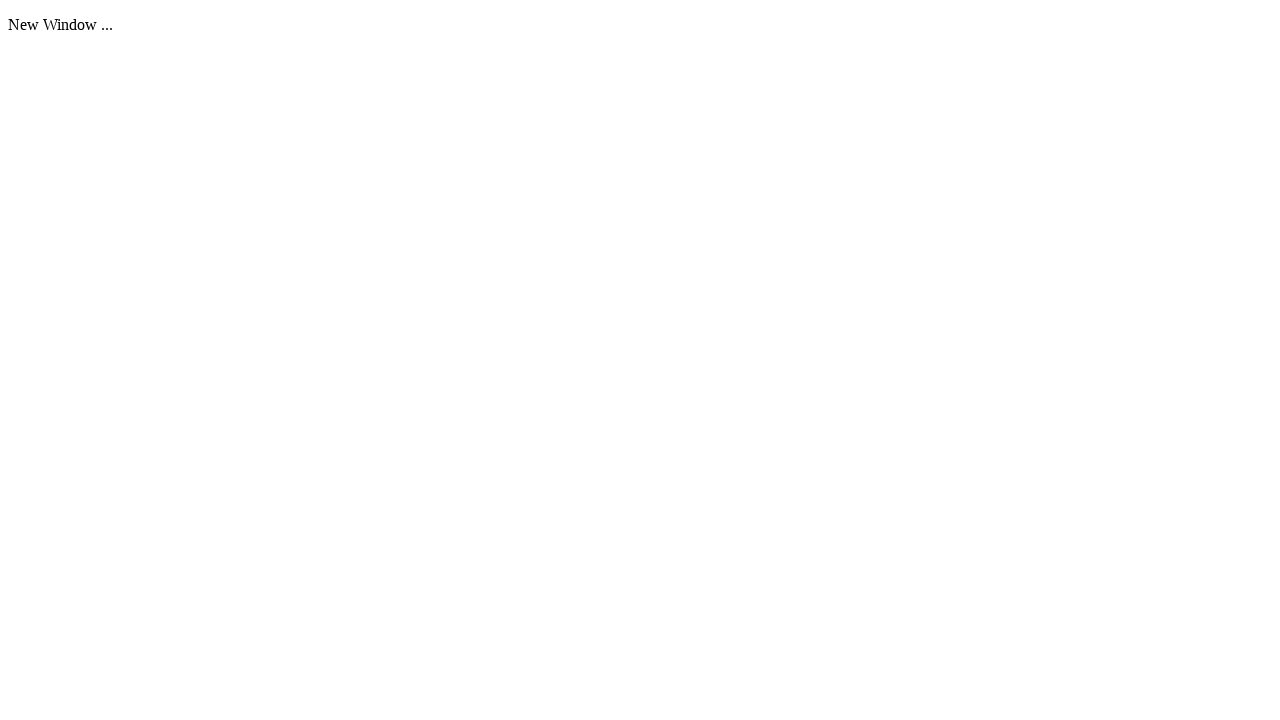

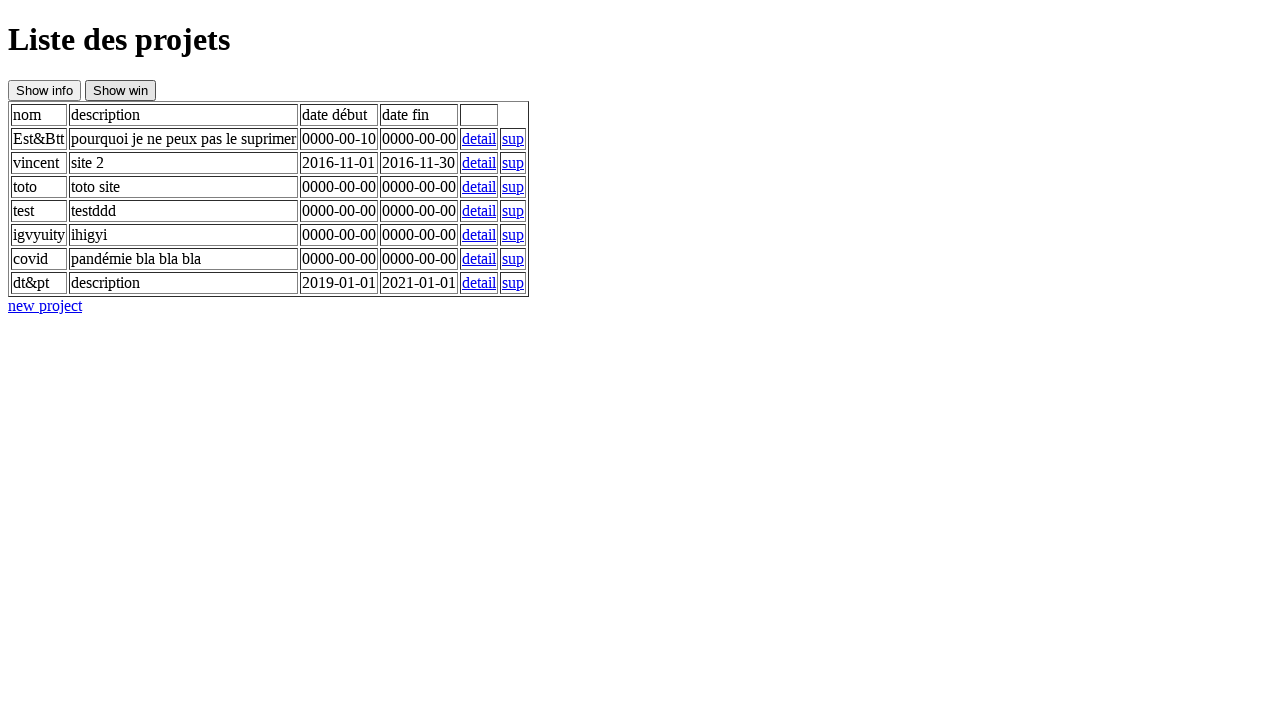